Tests console error handling by clicking elements that trigger console log and console error events on a Selenium test page

Starting URL: https://www.selenium.dev/selenium/web/bidi/logEntryAdded.html

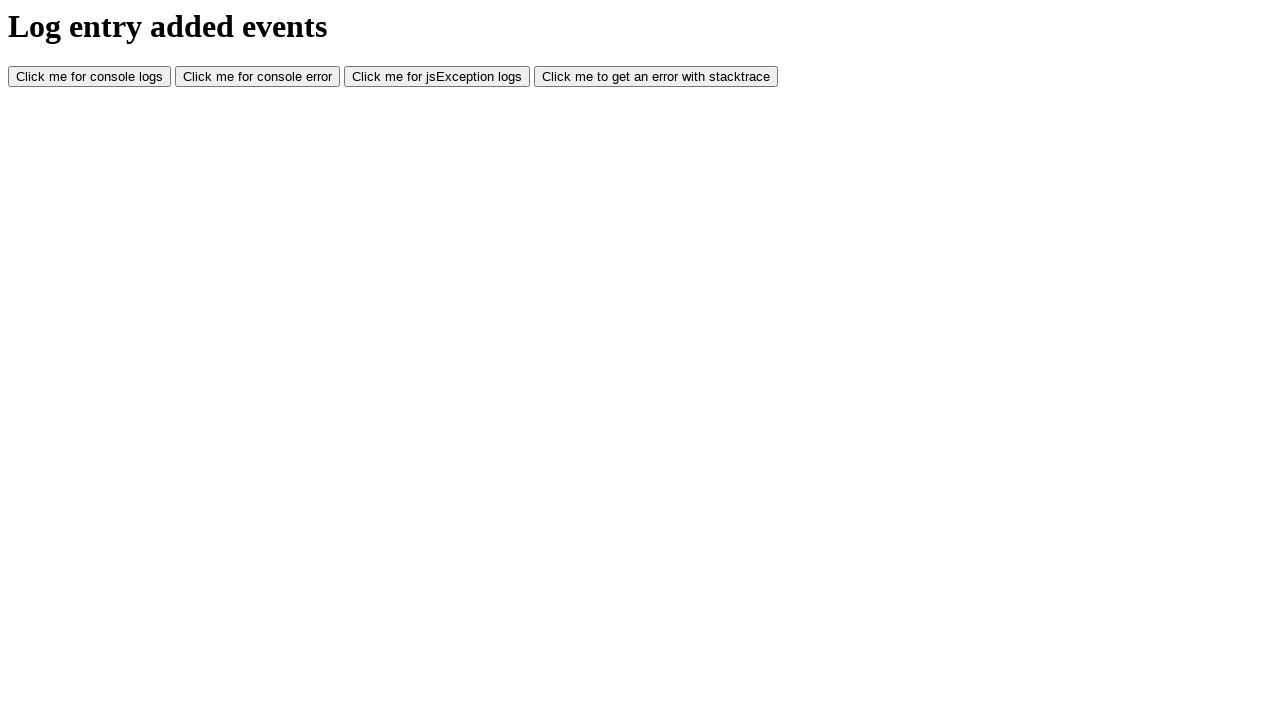

Navigated to Selenium BiDi log entry test page
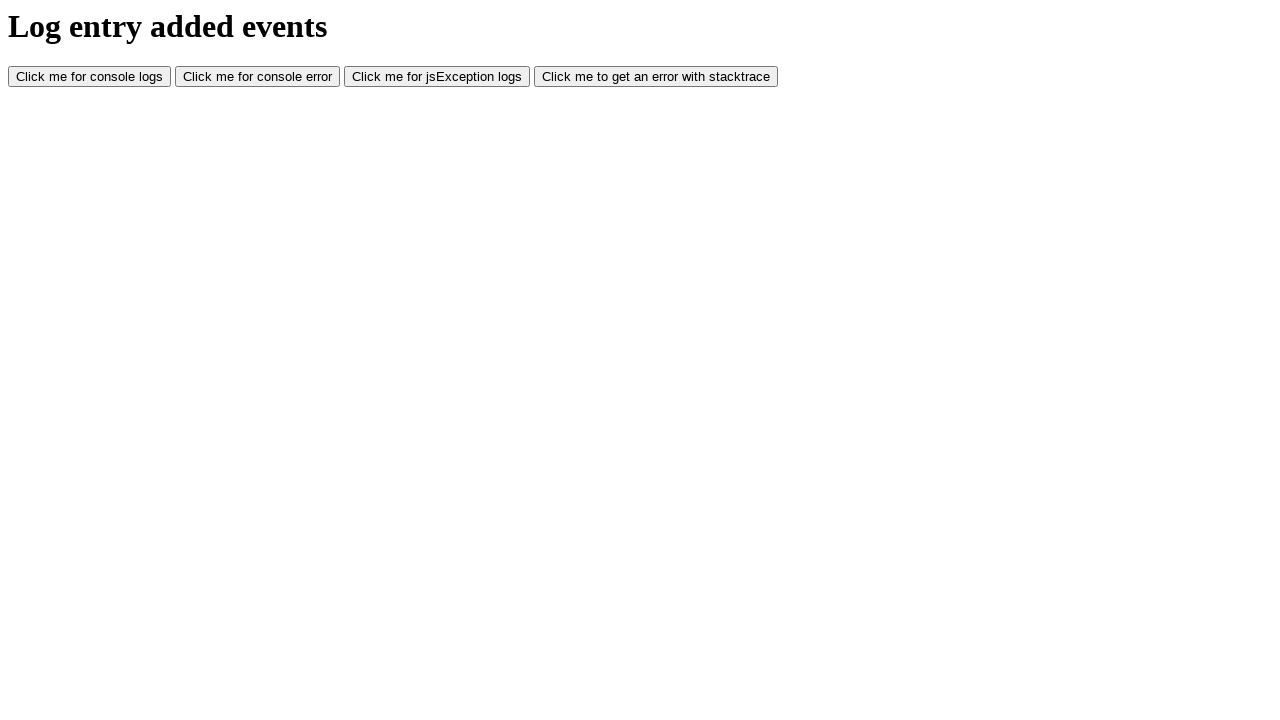

Clicked element that triggers console log at (90, 77) on #consoleLog
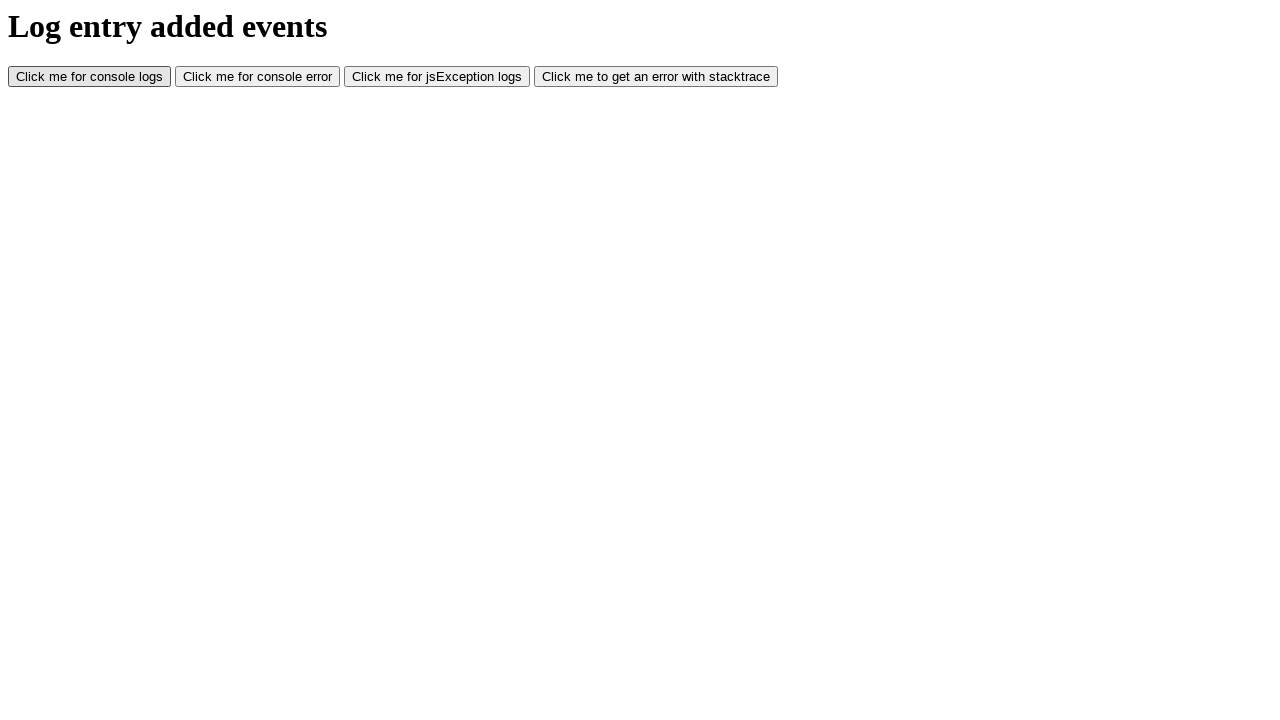

Clicked element that triggers console error at (258, 77) on #consoleError
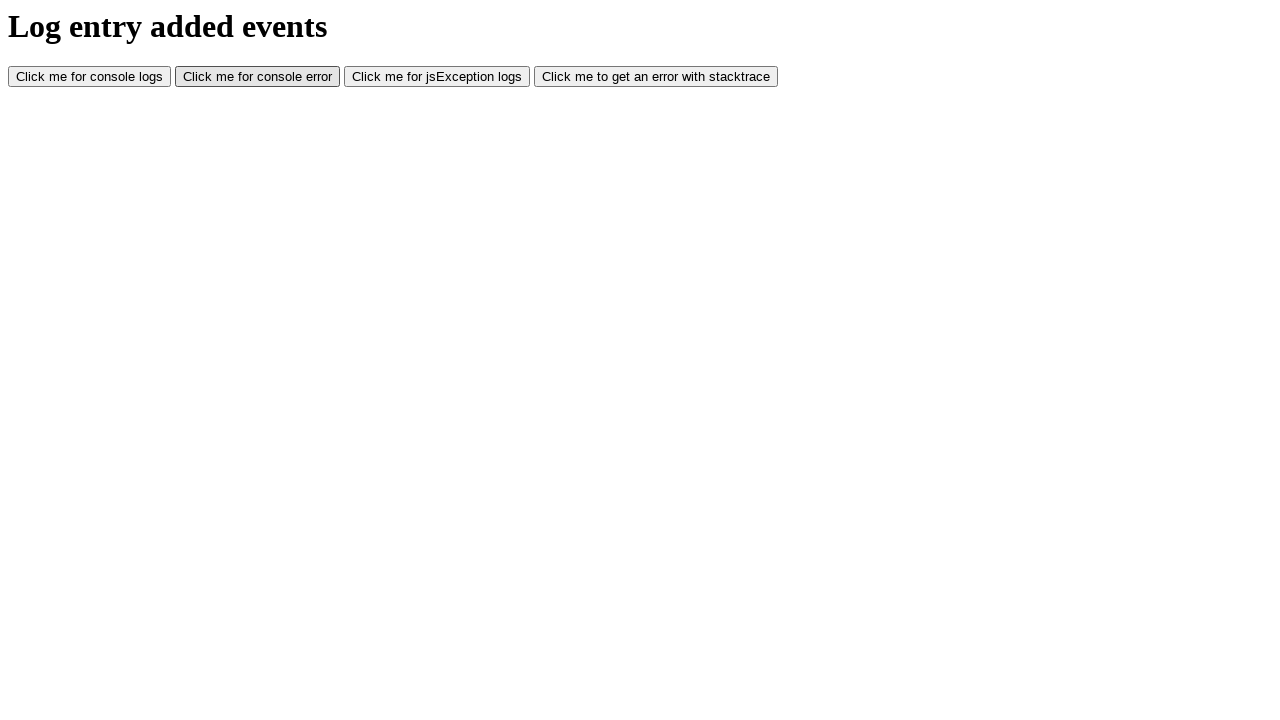

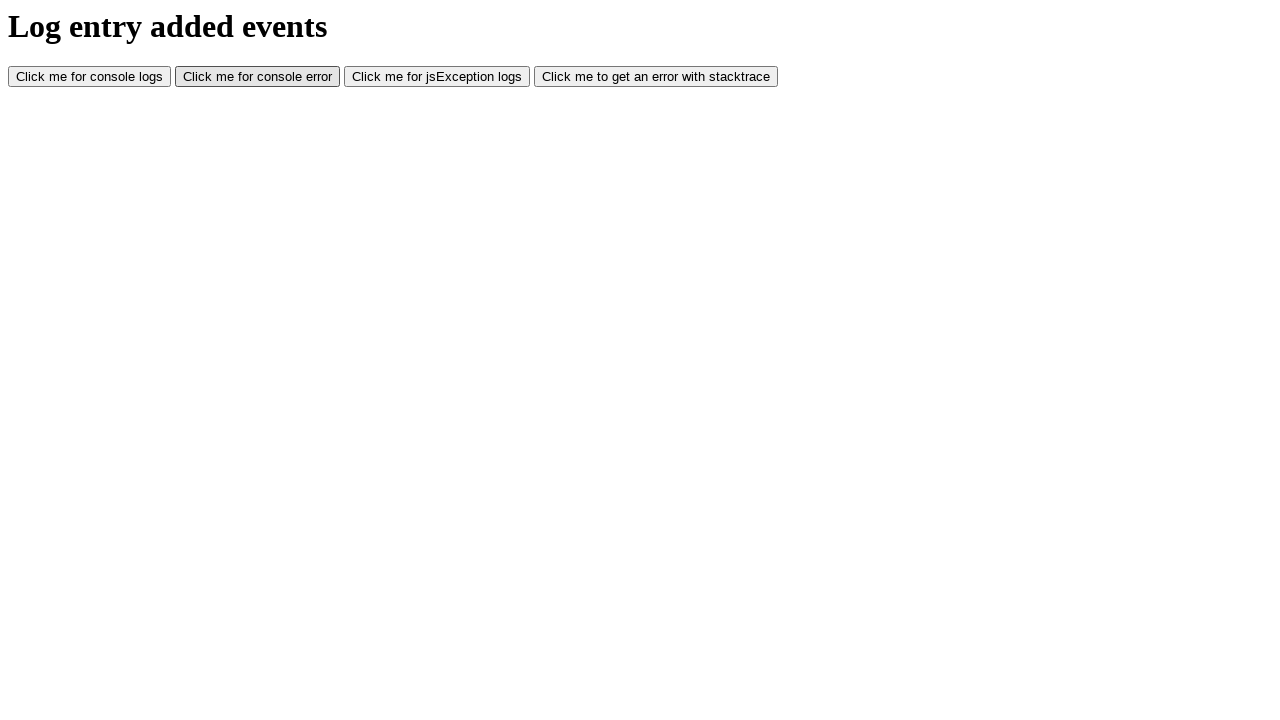